Tests if the help menu item is displayed in the top bar and clicks it if visible

Starting URL: https://www.redmine.org/

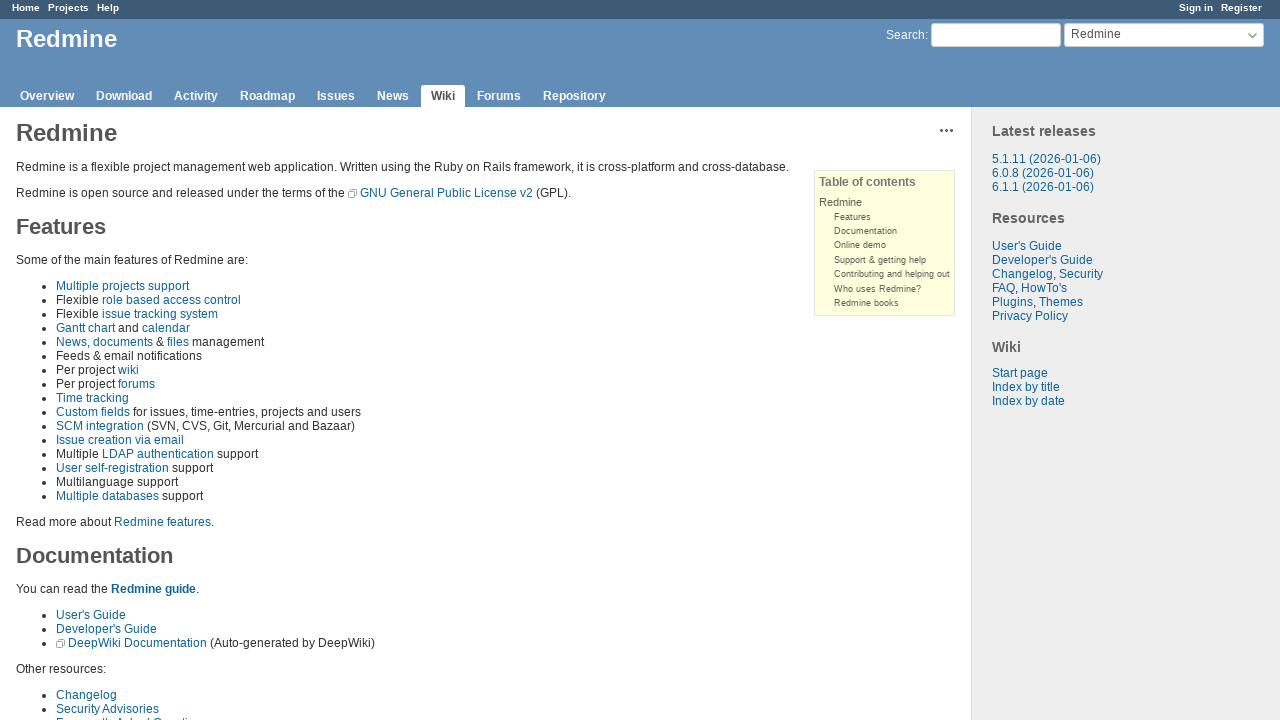

Located help menu link in top bar
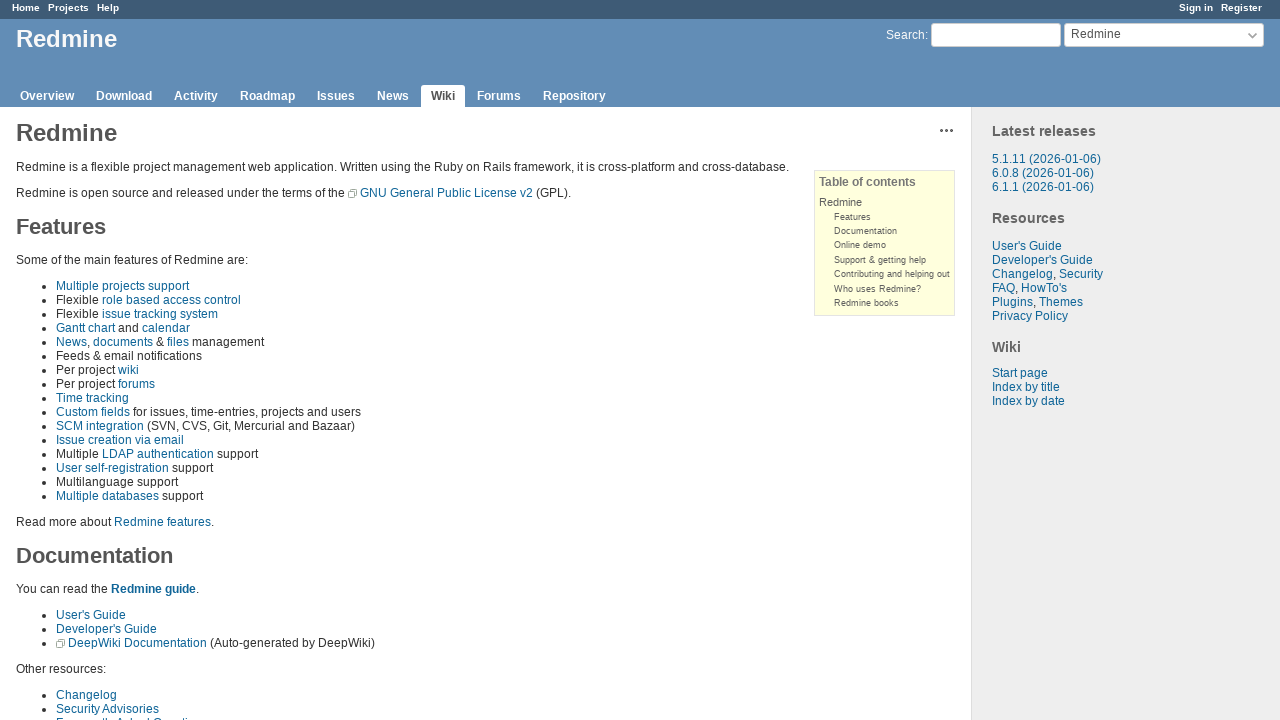

Verified help menu item is displayed
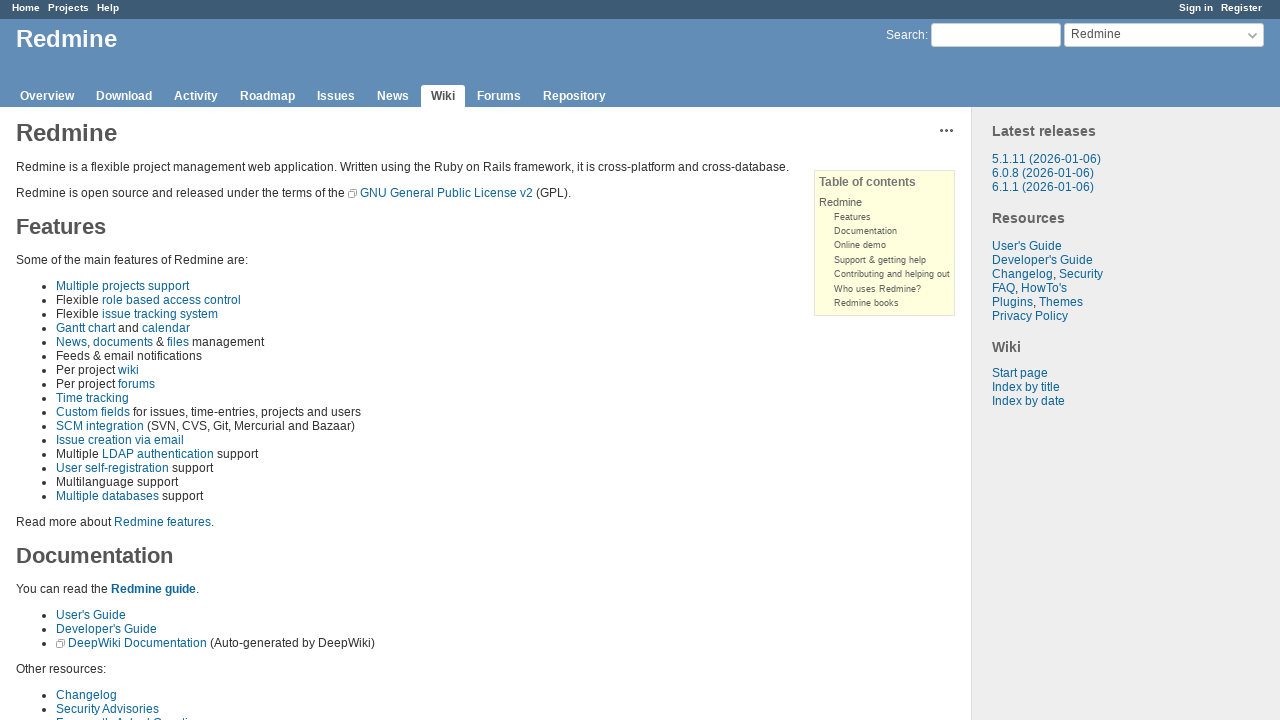

Clicked help menu item at (108, 8) on a.help
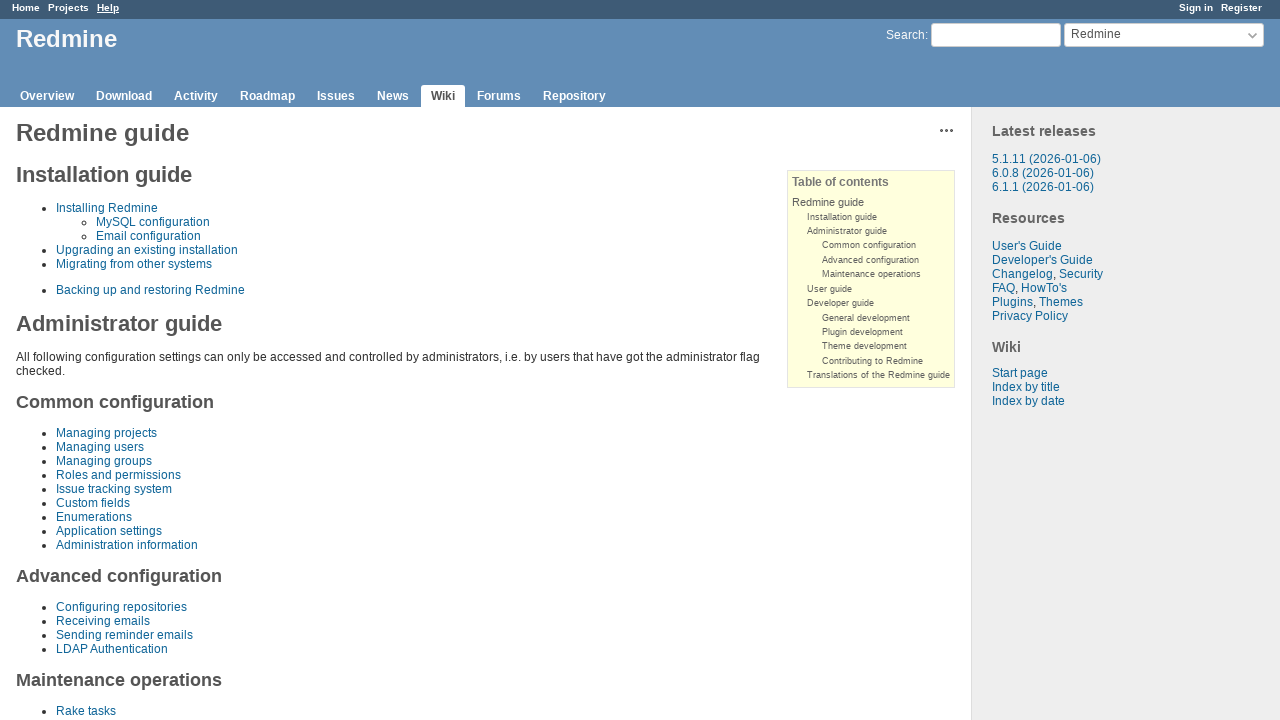

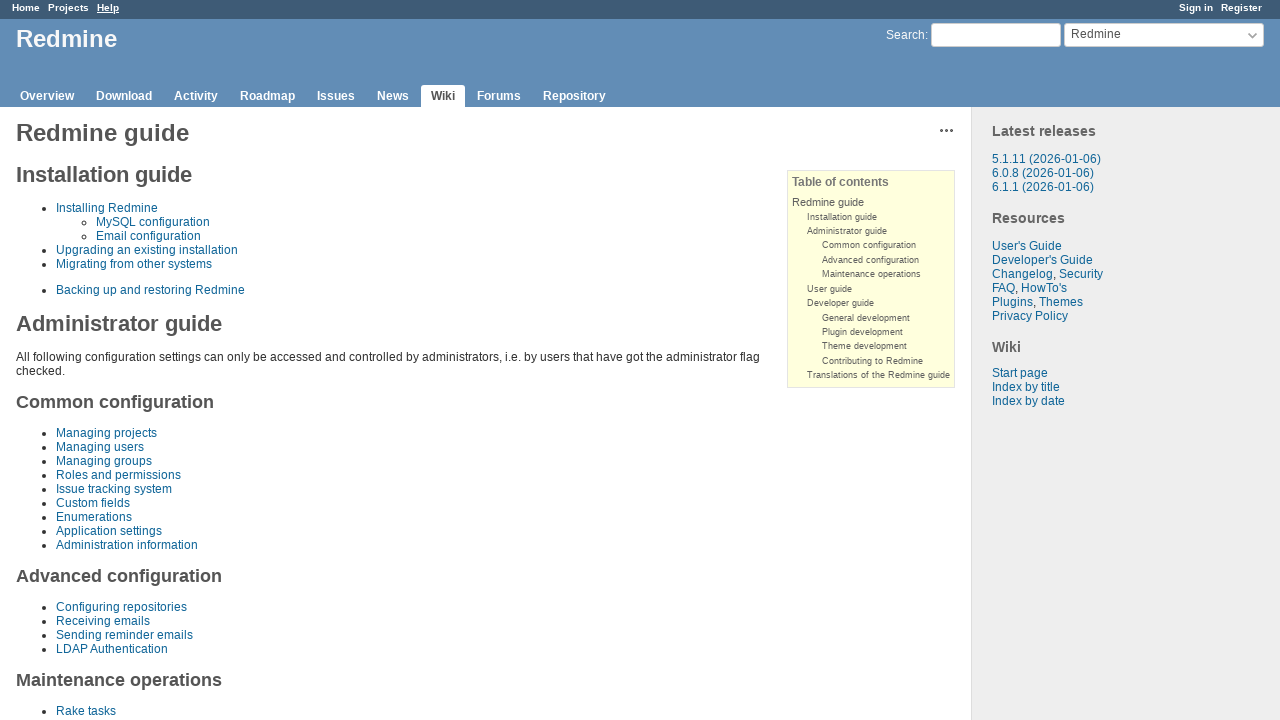